Visits both the TypeScript Playwright repository and the .NET Playwright repository to check their latest release versions displayed on the pages.

Starting URL: https://github.com/microsoft/playwright

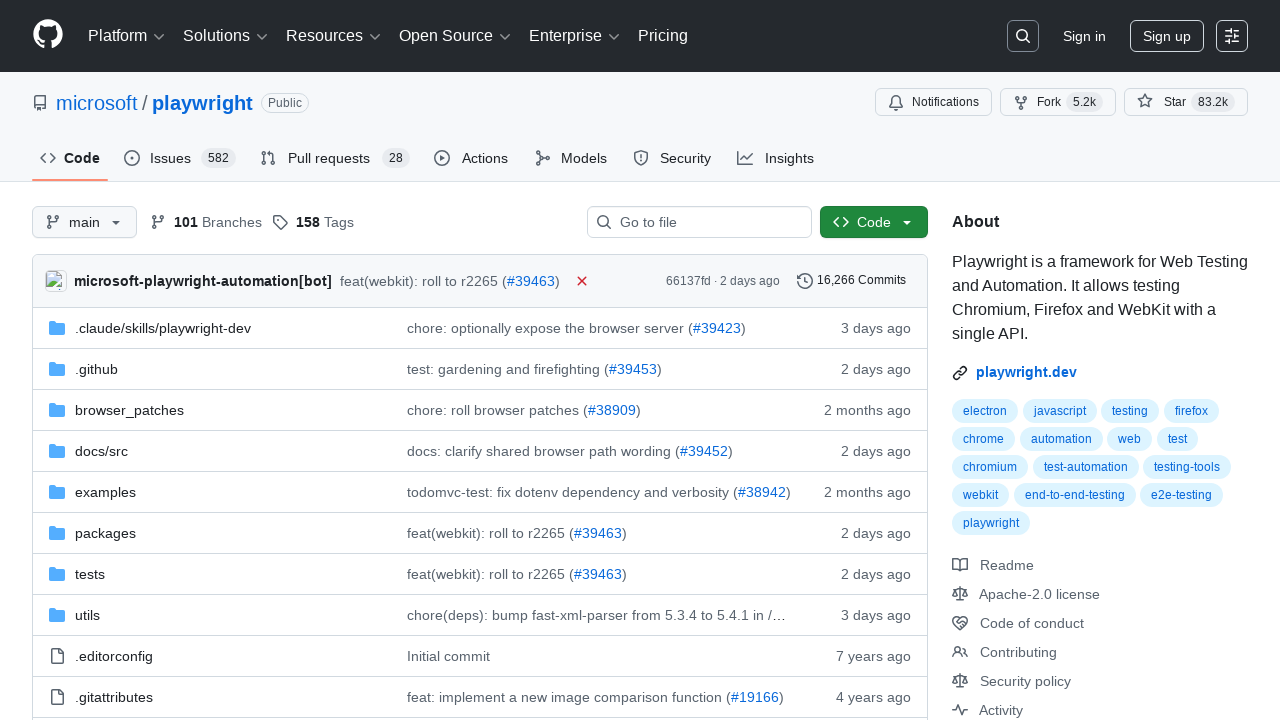

Waited for release version link on TypeScript Playwright repository
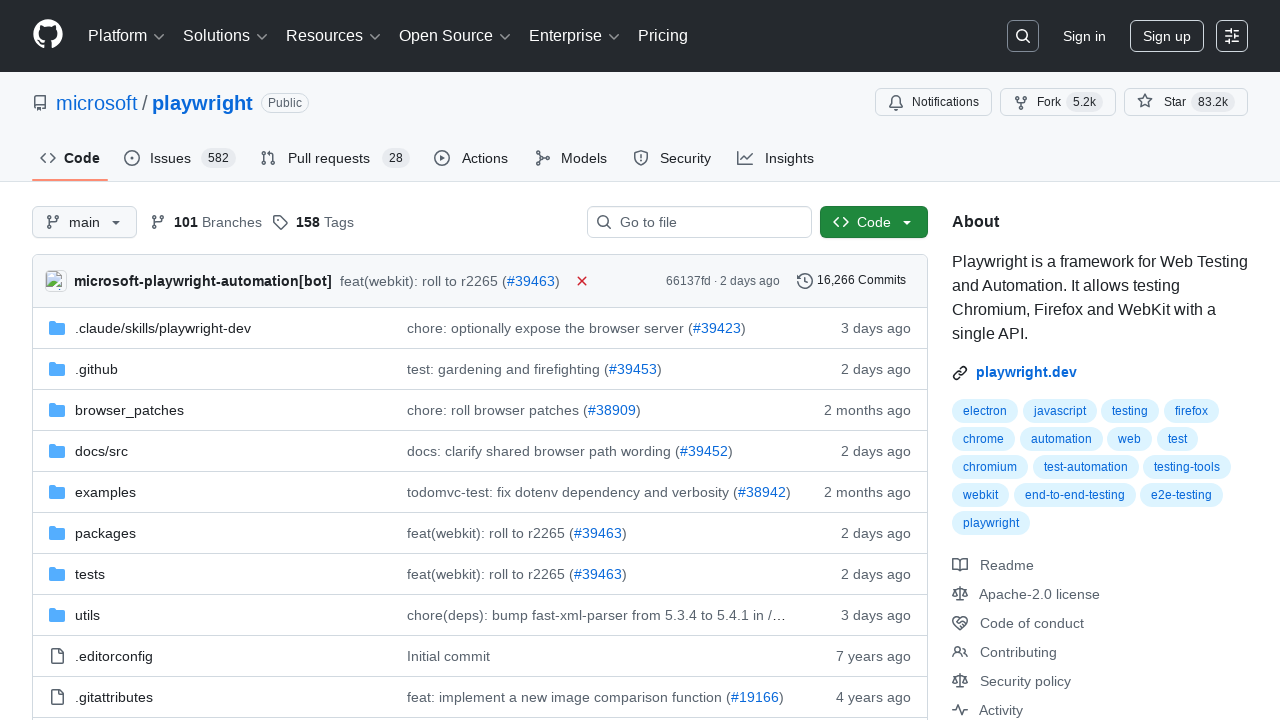

Navigated to .NET Playwright repository
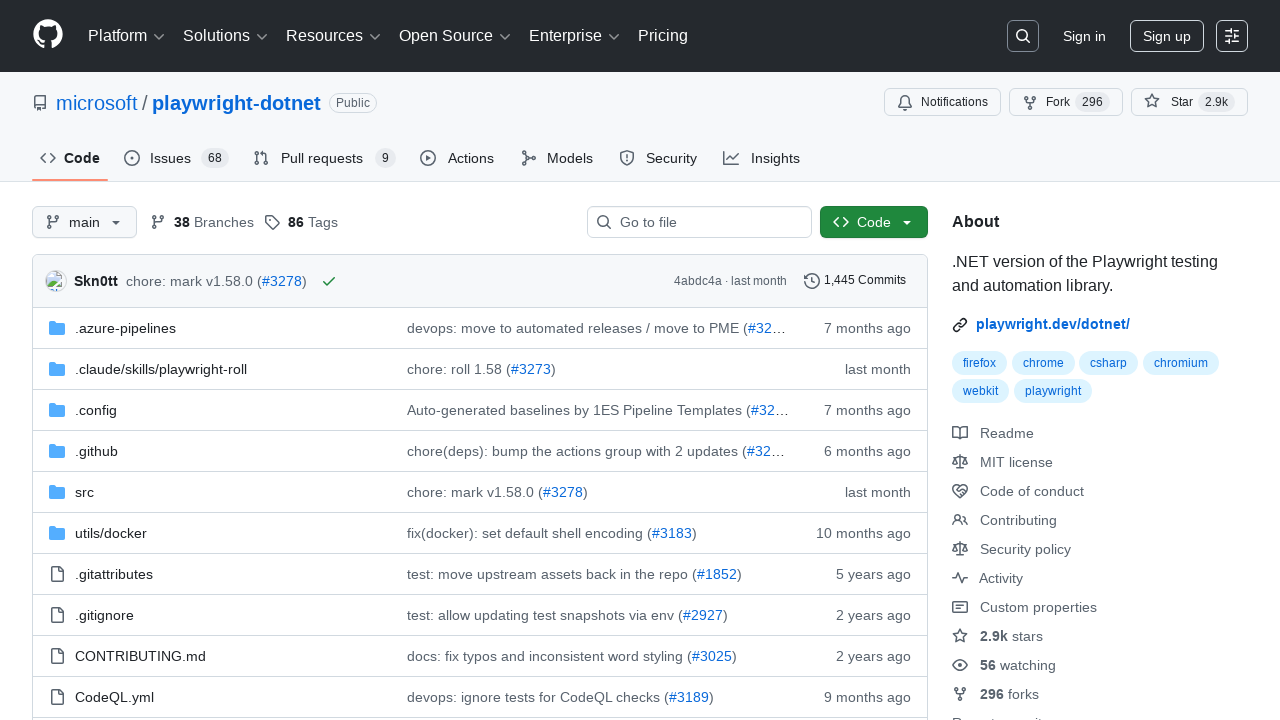

Waited for release version link on .NET Playwright repository
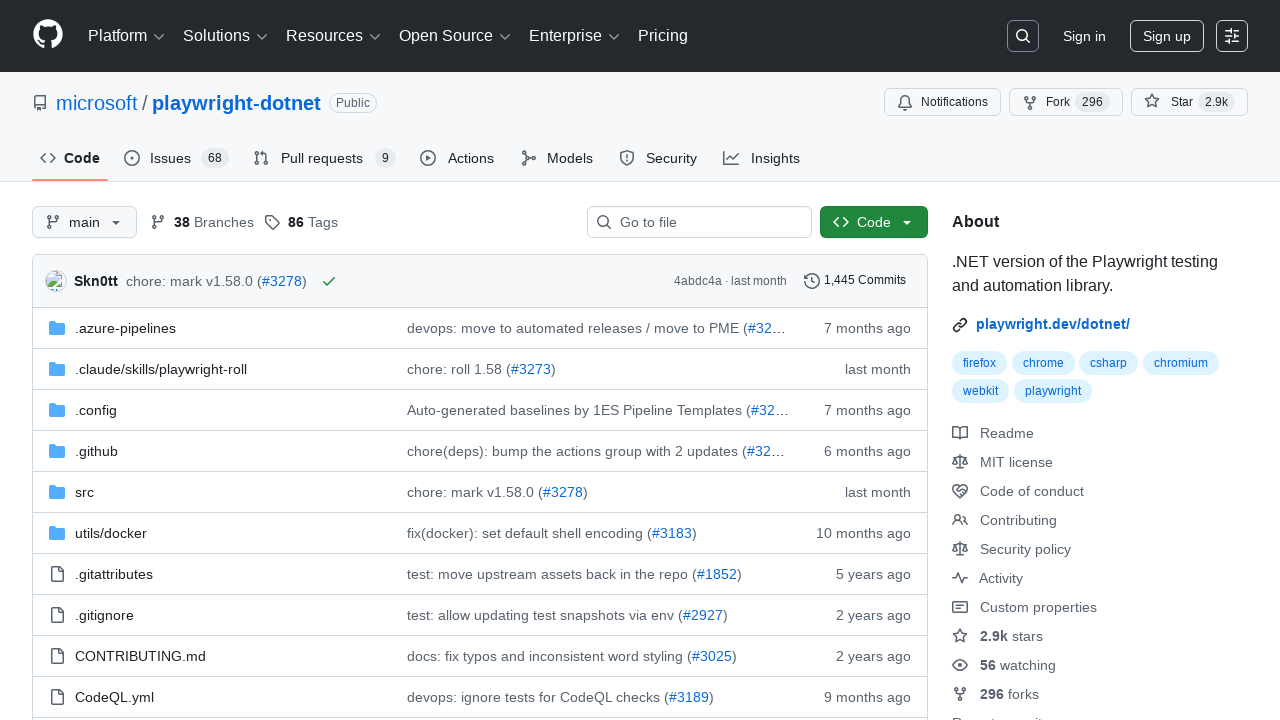

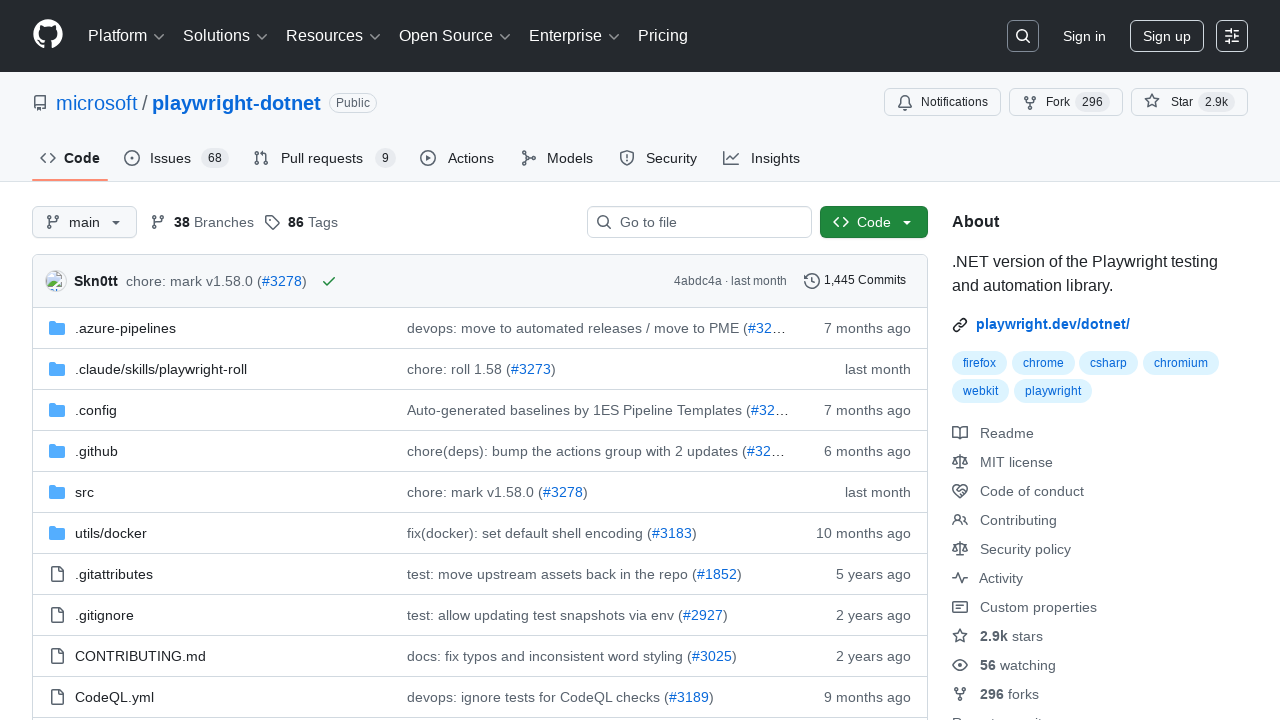